Tests validation by clearing the name field and verifying alert for blank name

Starting URL: http://automationbykrishna.com

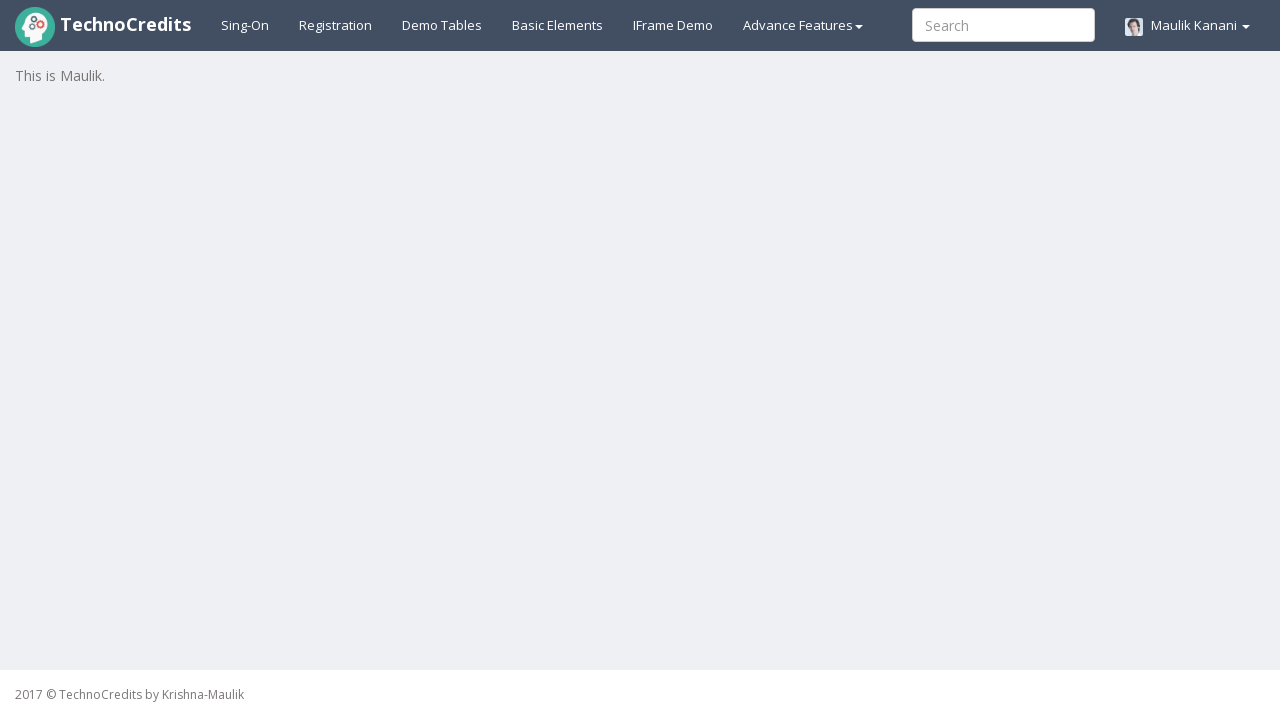

Clicked on registration link at (336, 25) on xpath=//a[@id='registration2']
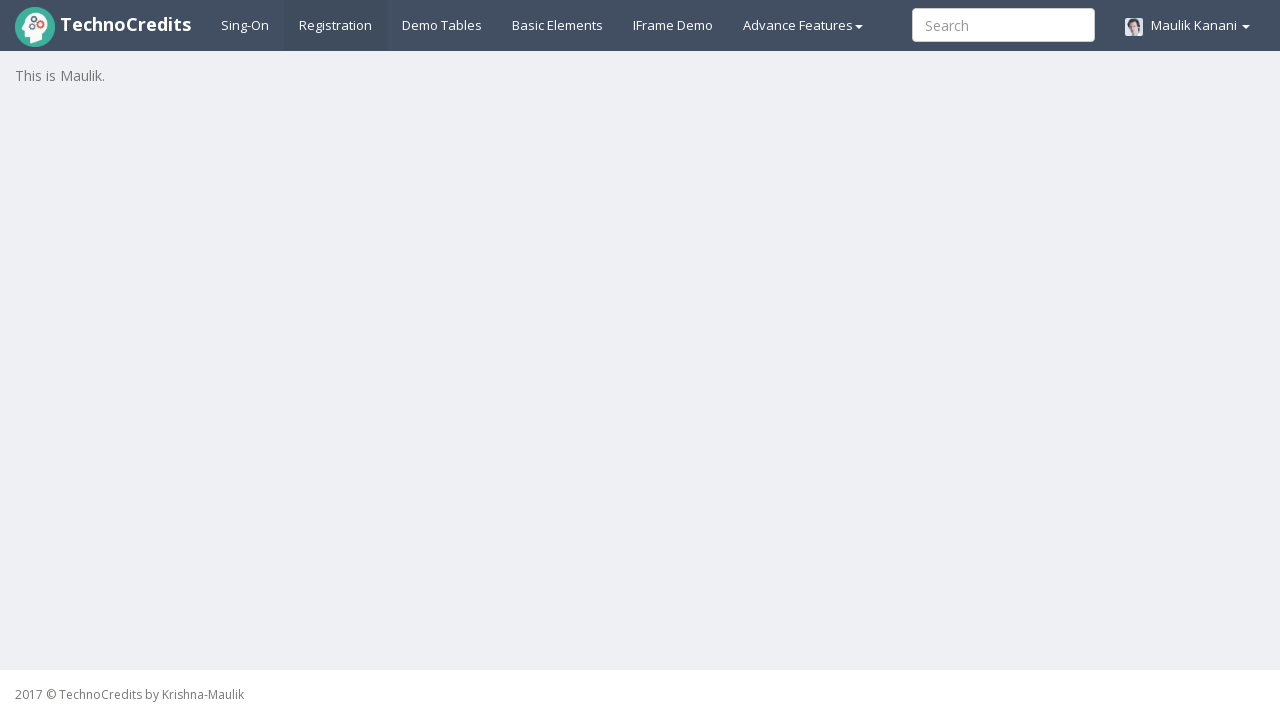

Registration form loaded - fullName field is visible
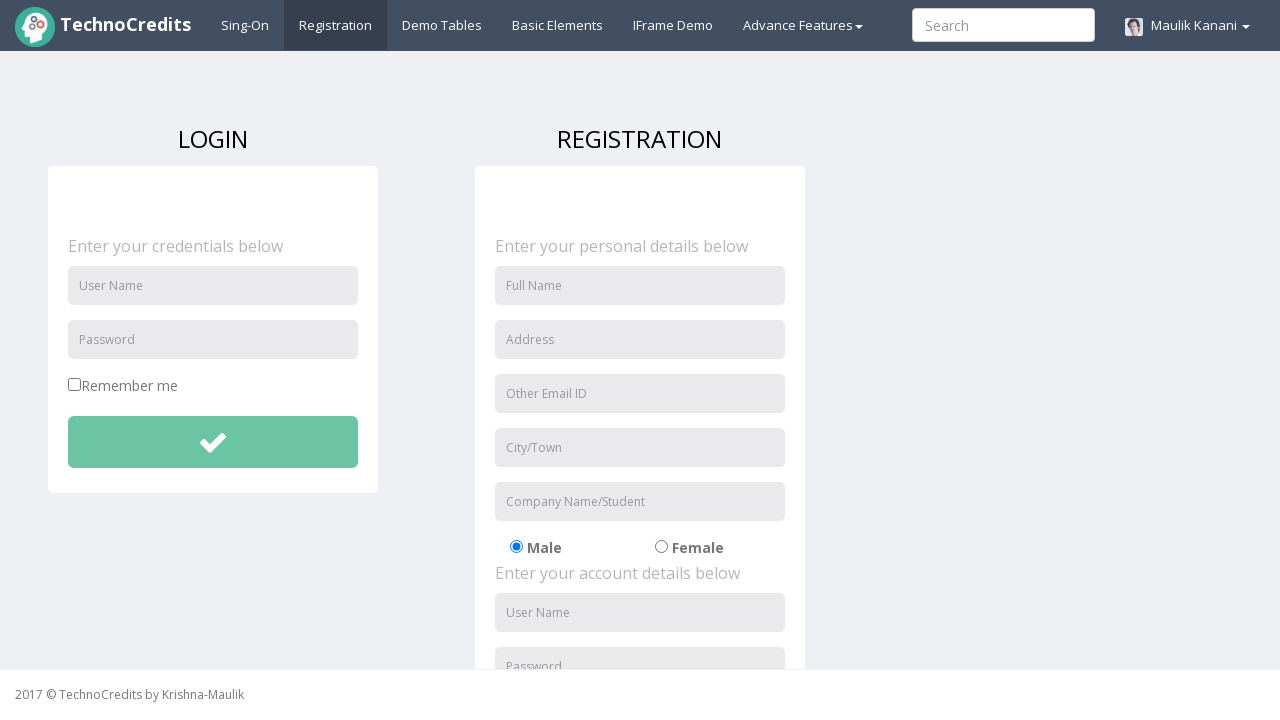

Filled fullName field with 'Jane Doe' on //input[@id='fullName']
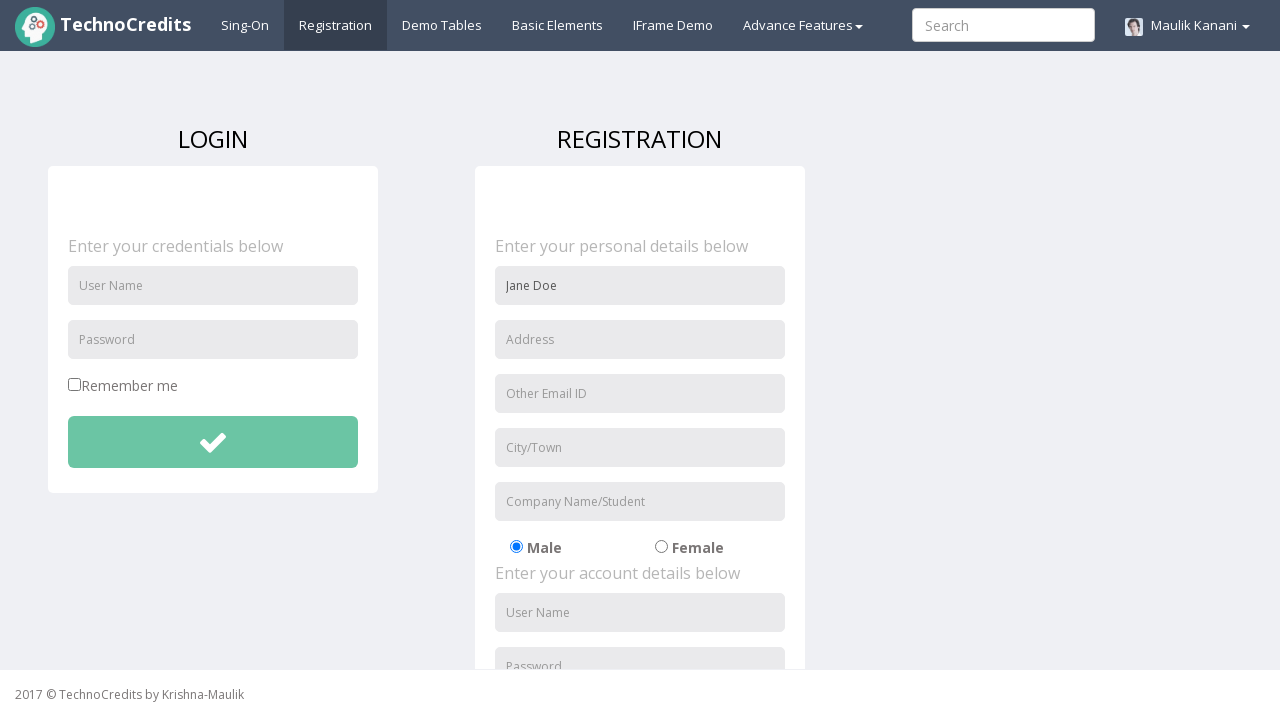

Filled address field with '456 Oak Avenue' on //input[@id='address']
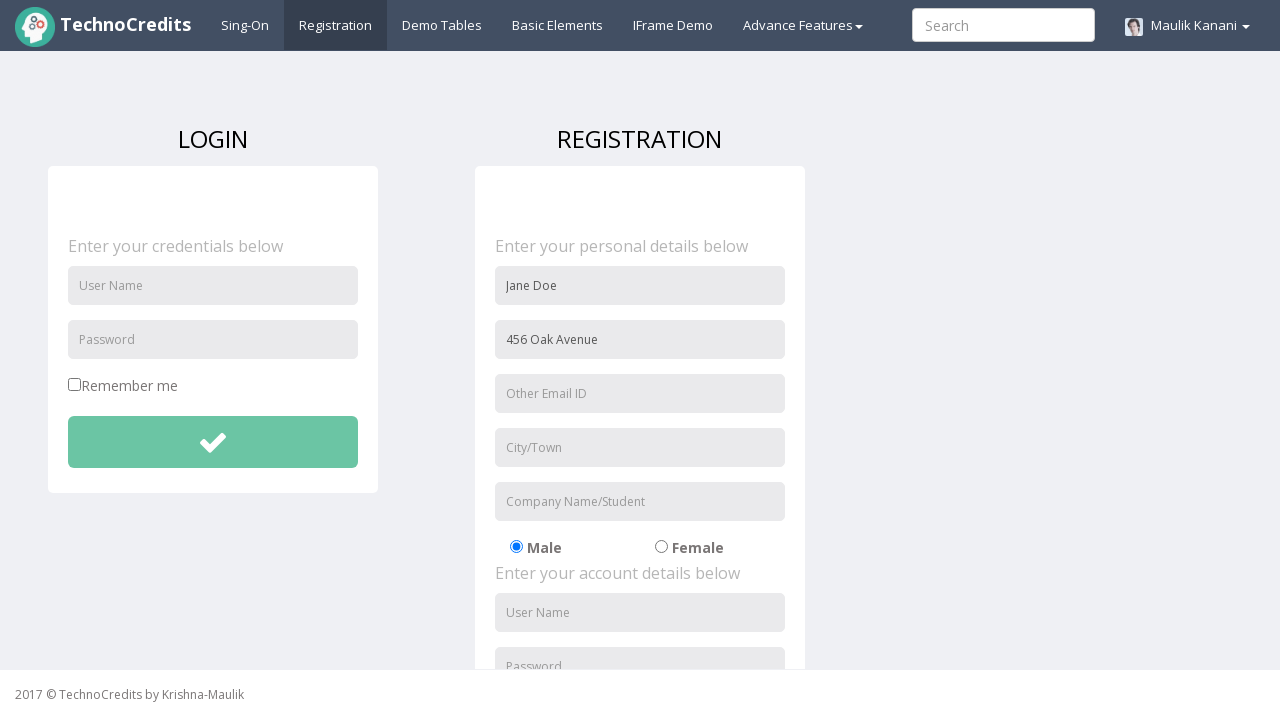

Filled useremail field with 'jane.doe@example.com' on //input[@id='useremail']
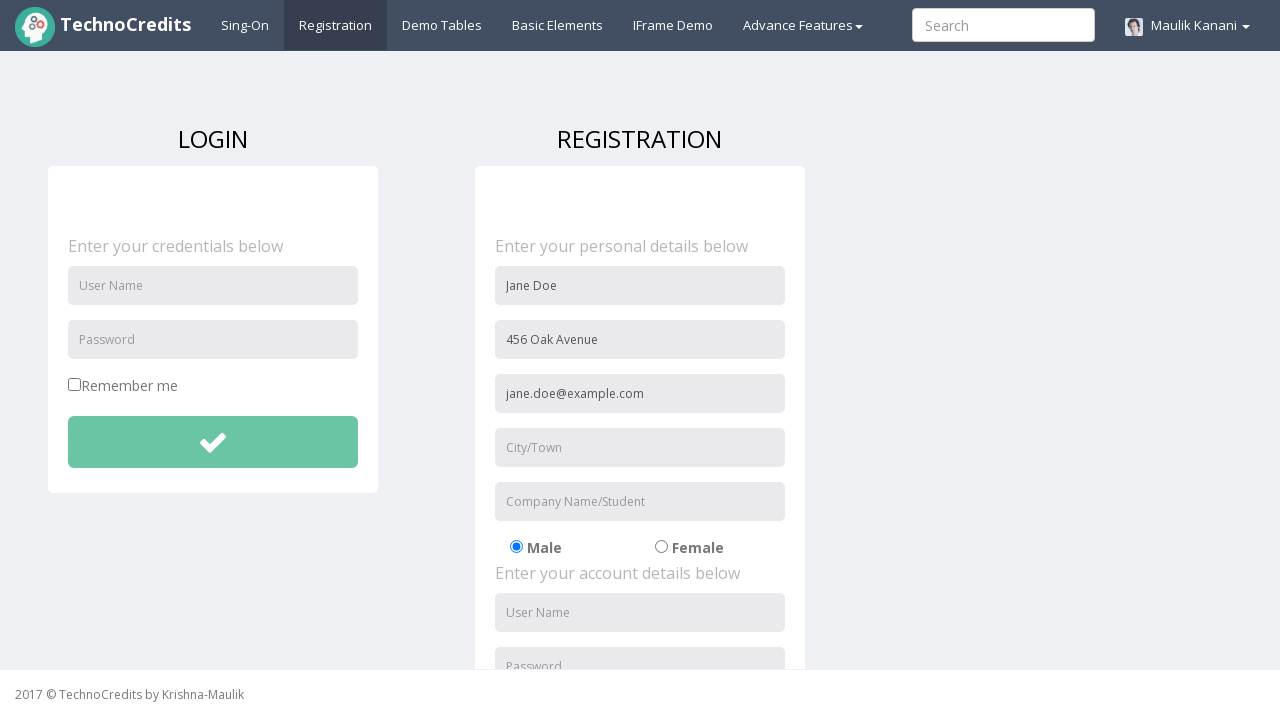

Filled usercity field with 'Boston' on //input[@id='usercity']
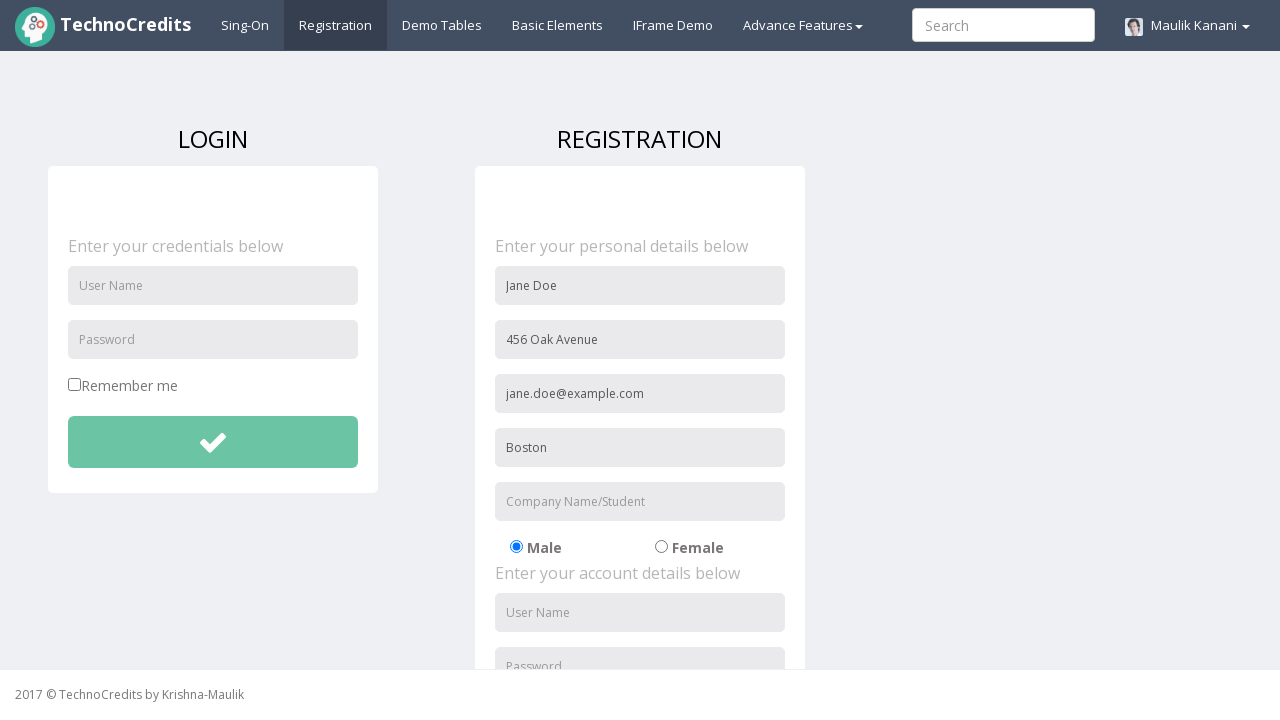

Filled organization field with 'Data Systems' on //input[@id='organization']
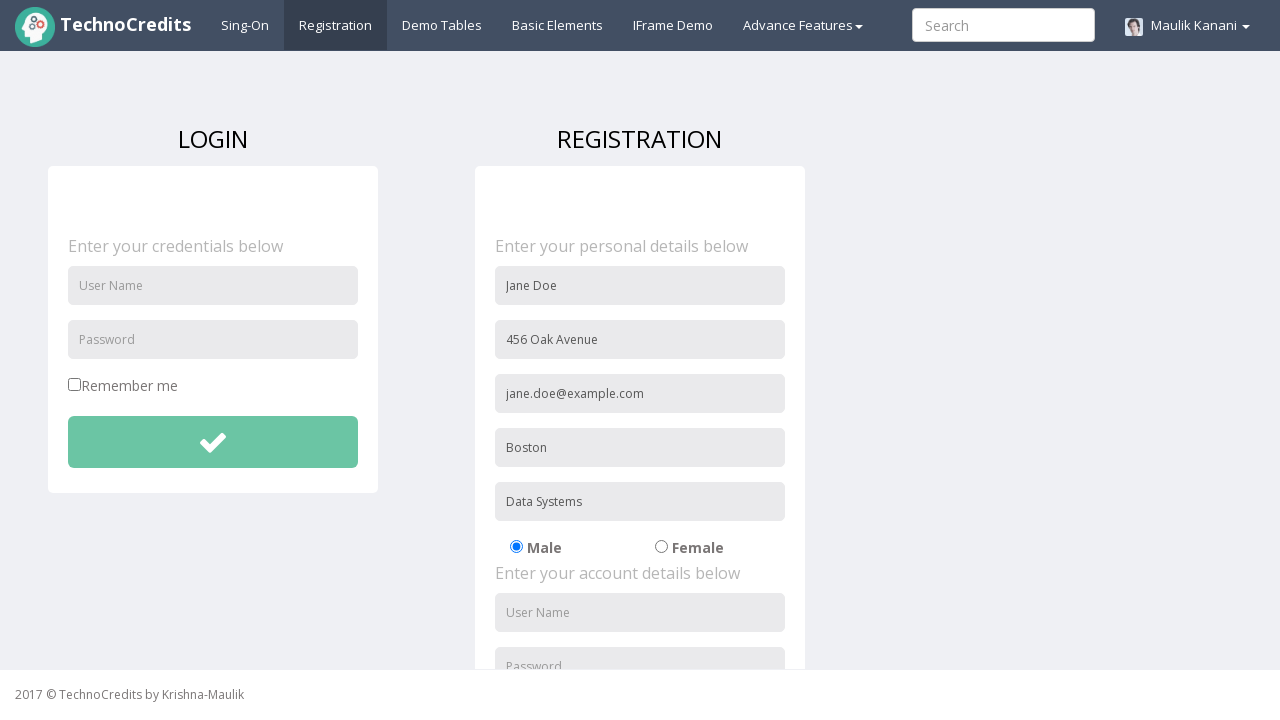

Filled usernameReg field with 'janedoe456' on //input[@id='usernameReg']
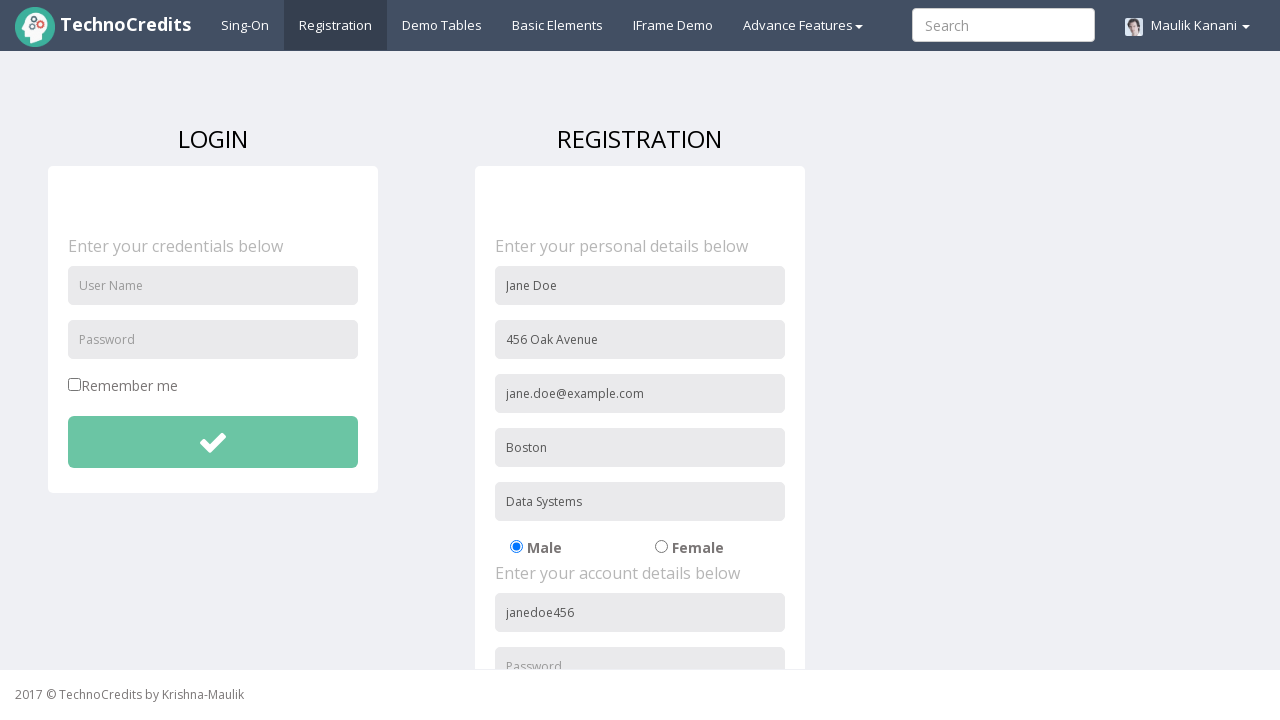

Filled passwordReg field with 'secure456' on //input[@id='passwordReg']
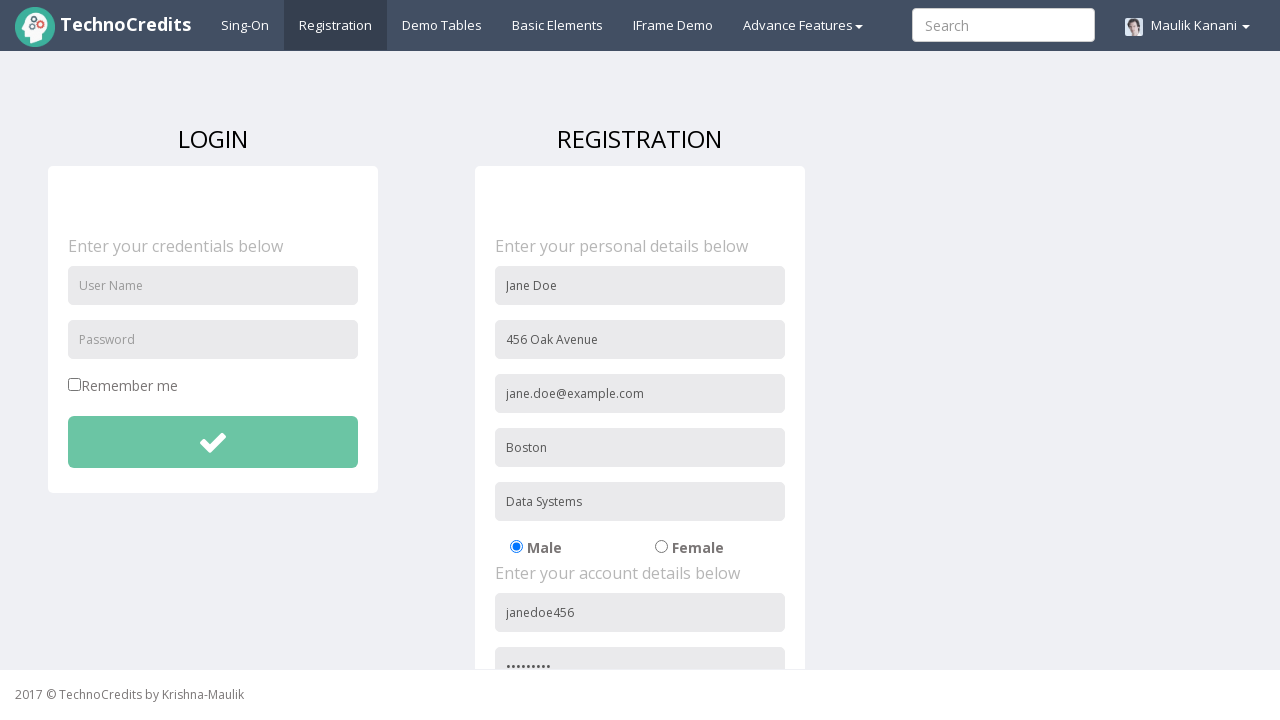

Filled repasswordReg field with 'secure456' on //input[@id='repasswordReg']
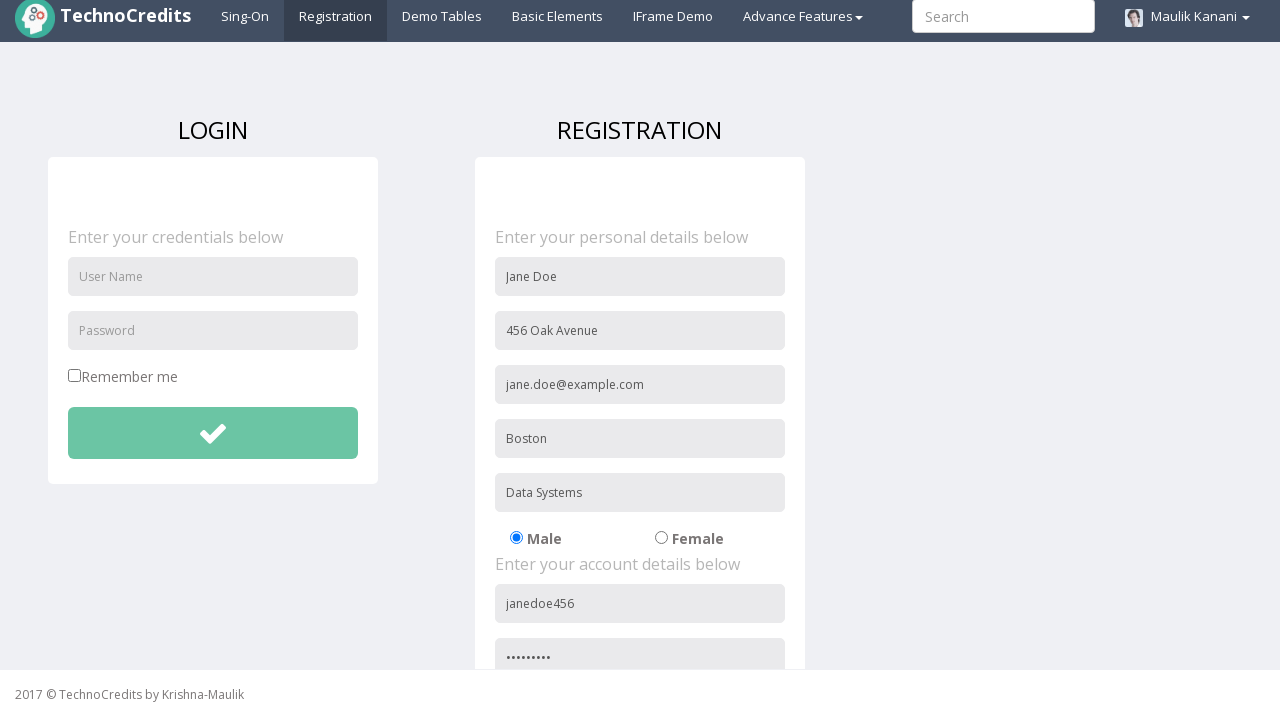

Checked signup agreement checkbox at (481, 601) on xpath=//input[@id='signupAgreement']
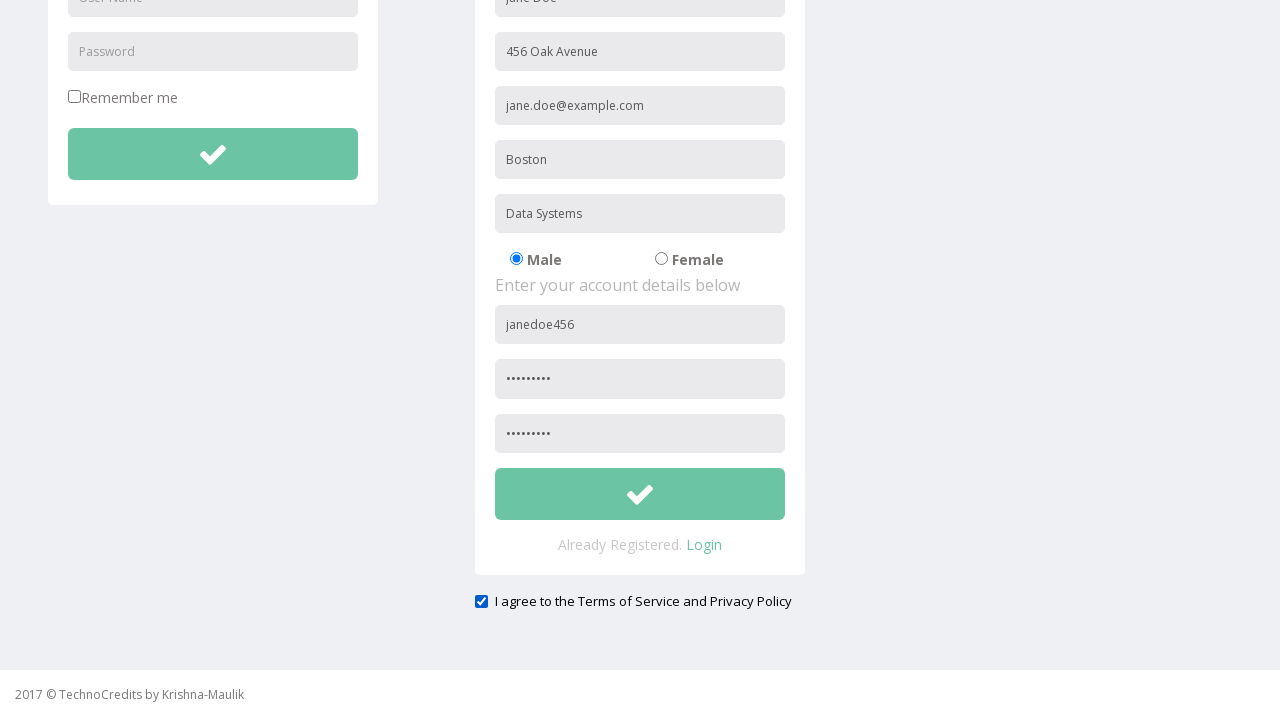

Cleared fullName field to test blank name validation on //input[@id='fullName']
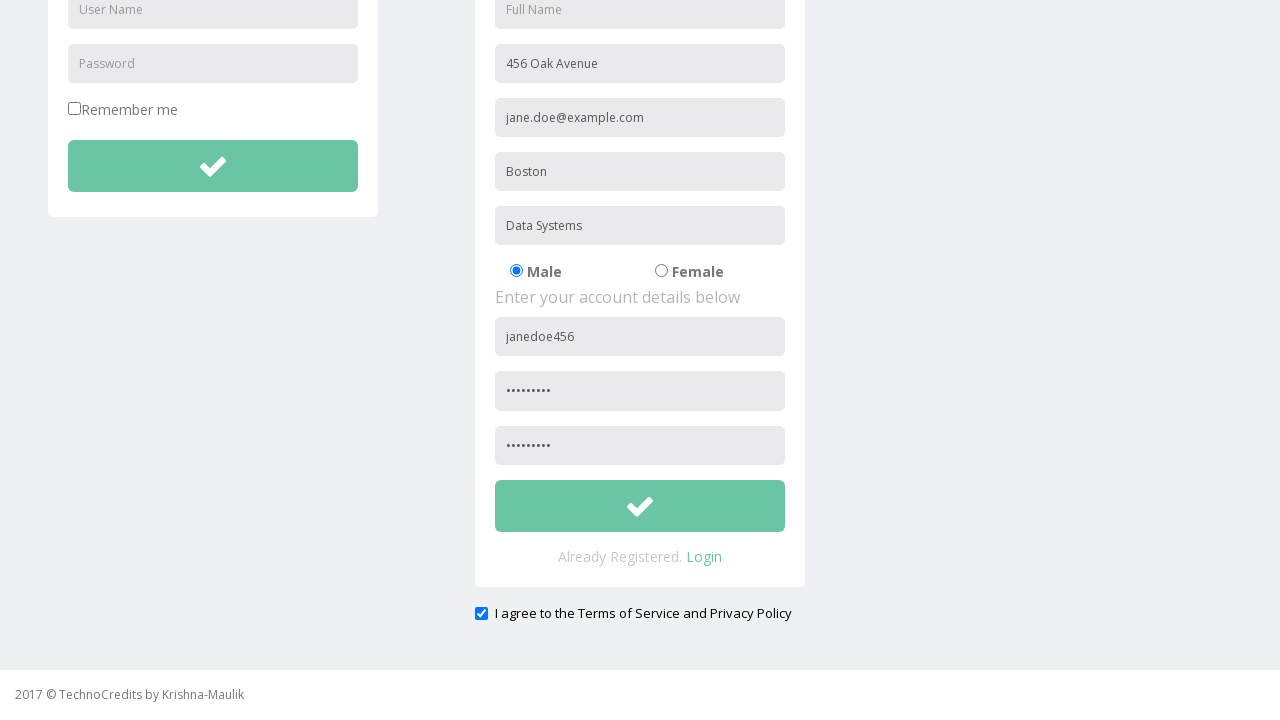

Clicked signup submit button with blank name field at (640, 506) on xpath=//button[@id='btnsubmitsignUp']
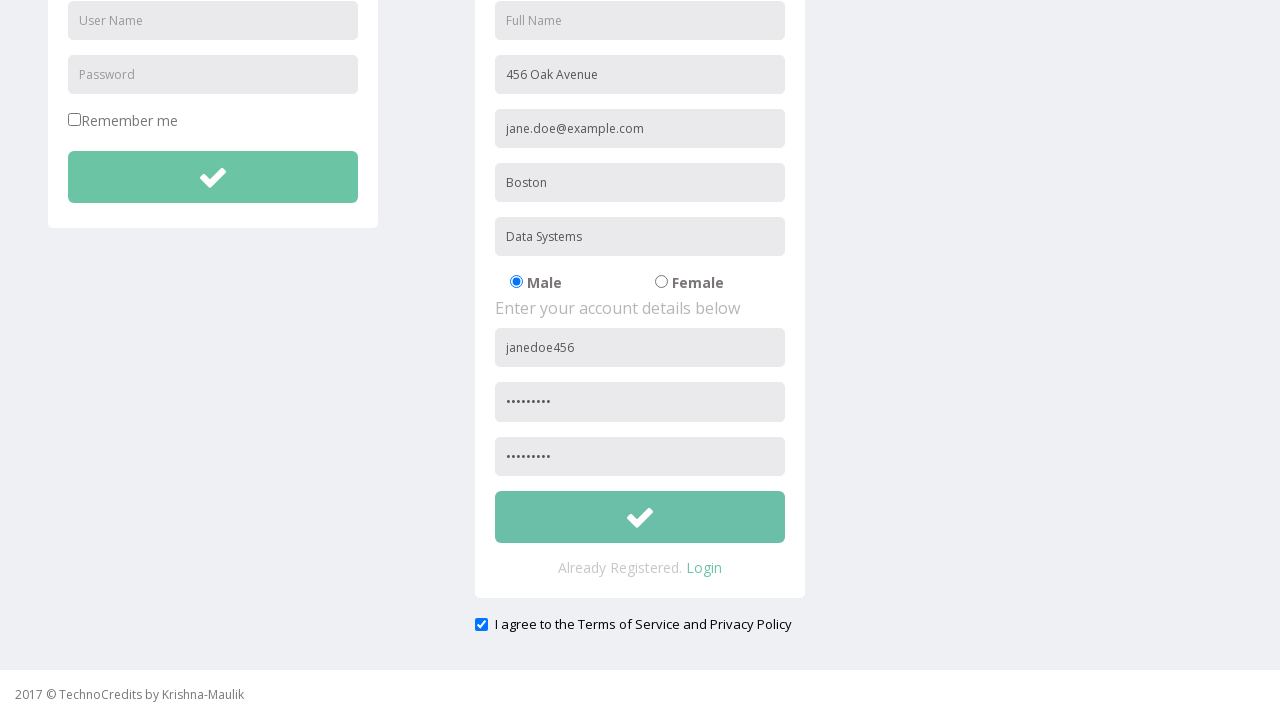

Validation alert appeared and was accepted - blank name validation confirmed
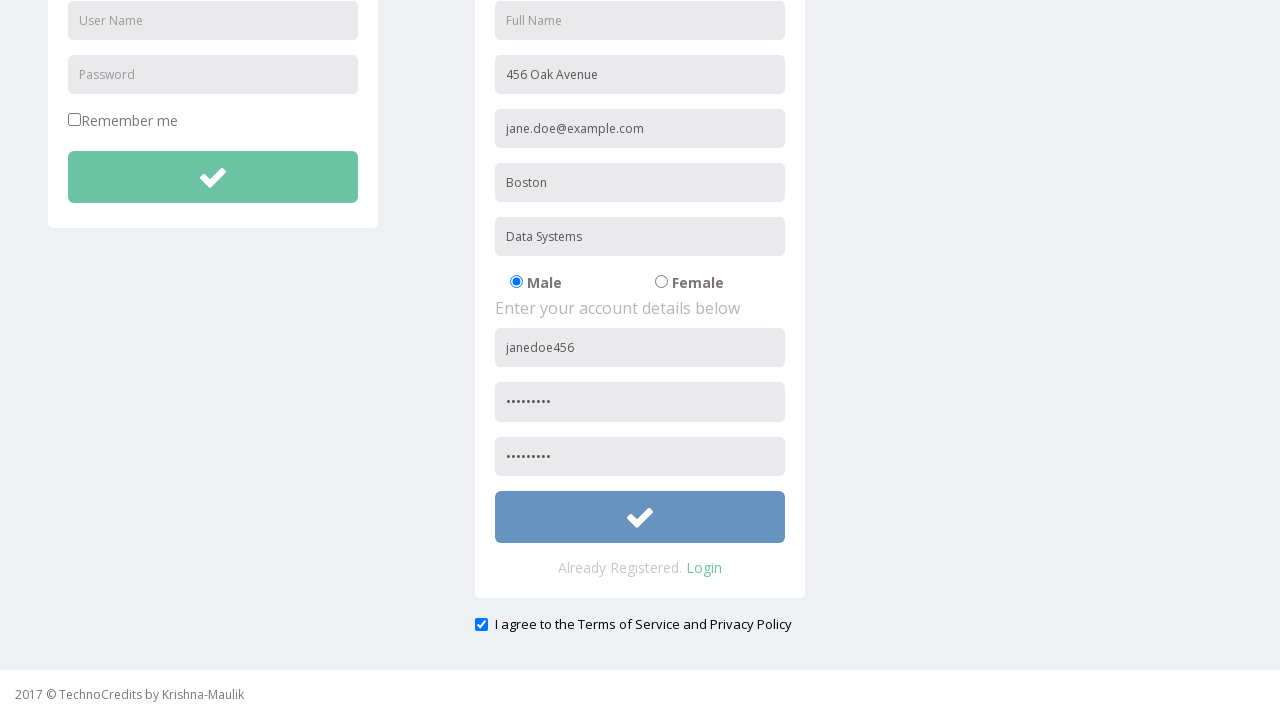

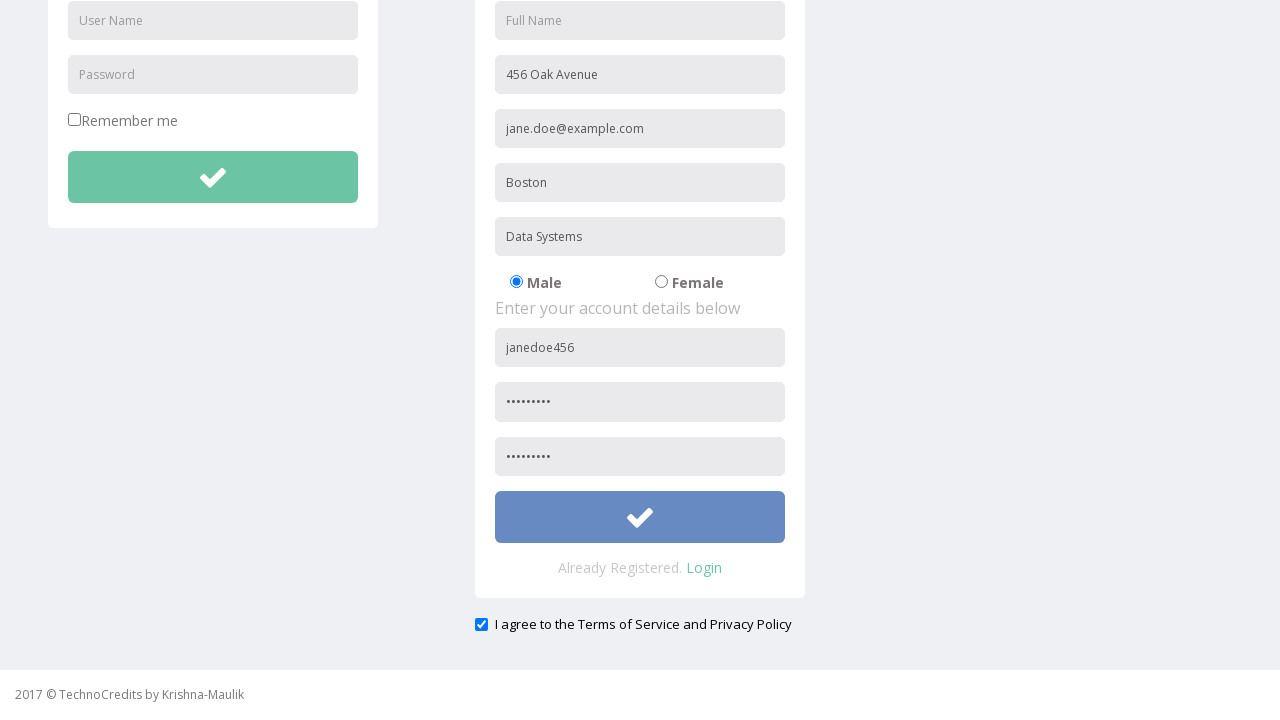